Tests form interaction by extracting a value from an element's attribute, performing a mathematical calculation on it, filling the result into an input field, selecting a checkbox and radio button, then submitting the form.

Starting URL: http://suninjuly.github.io/get_attribute.html

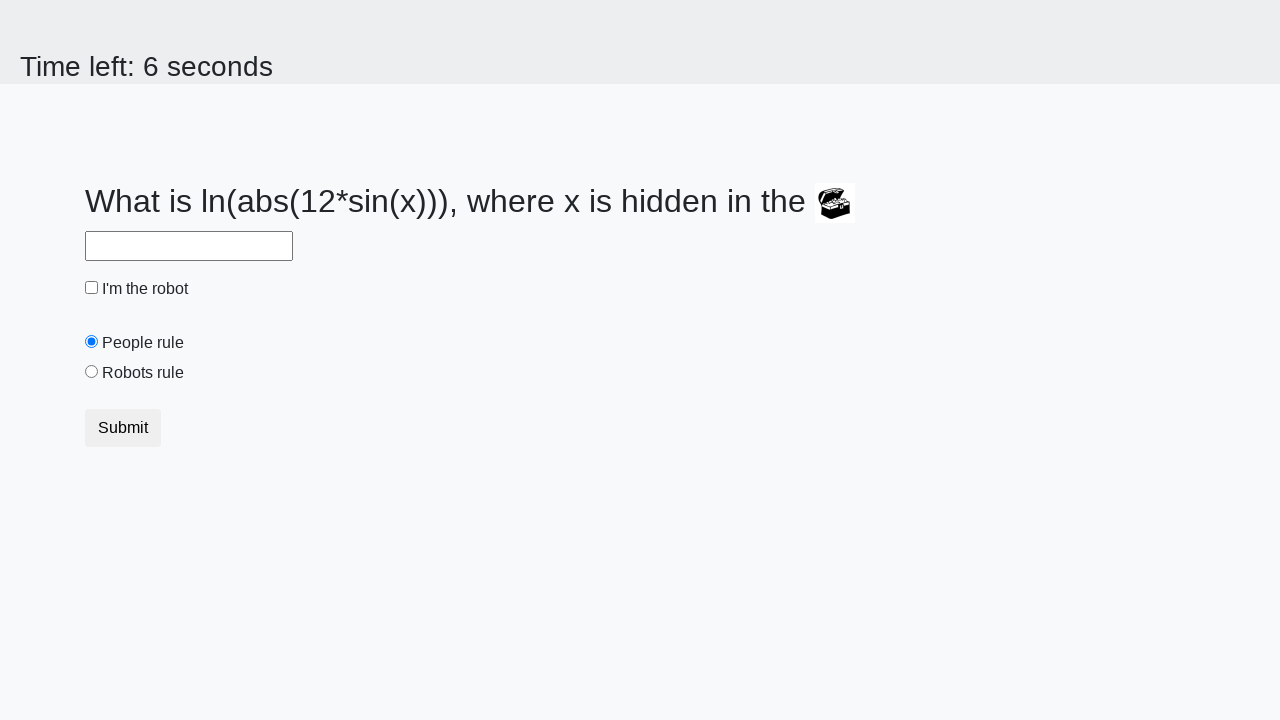

Located the treasure element
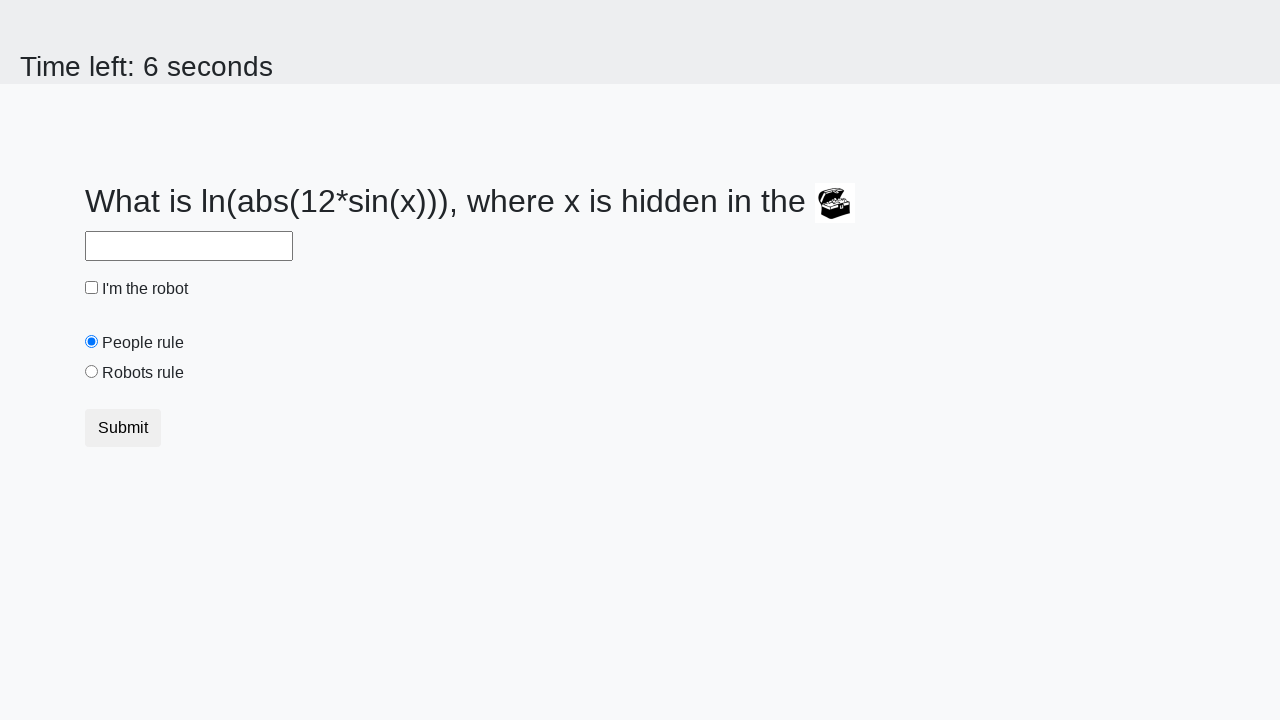

Extracted valuex attribute from treasure element
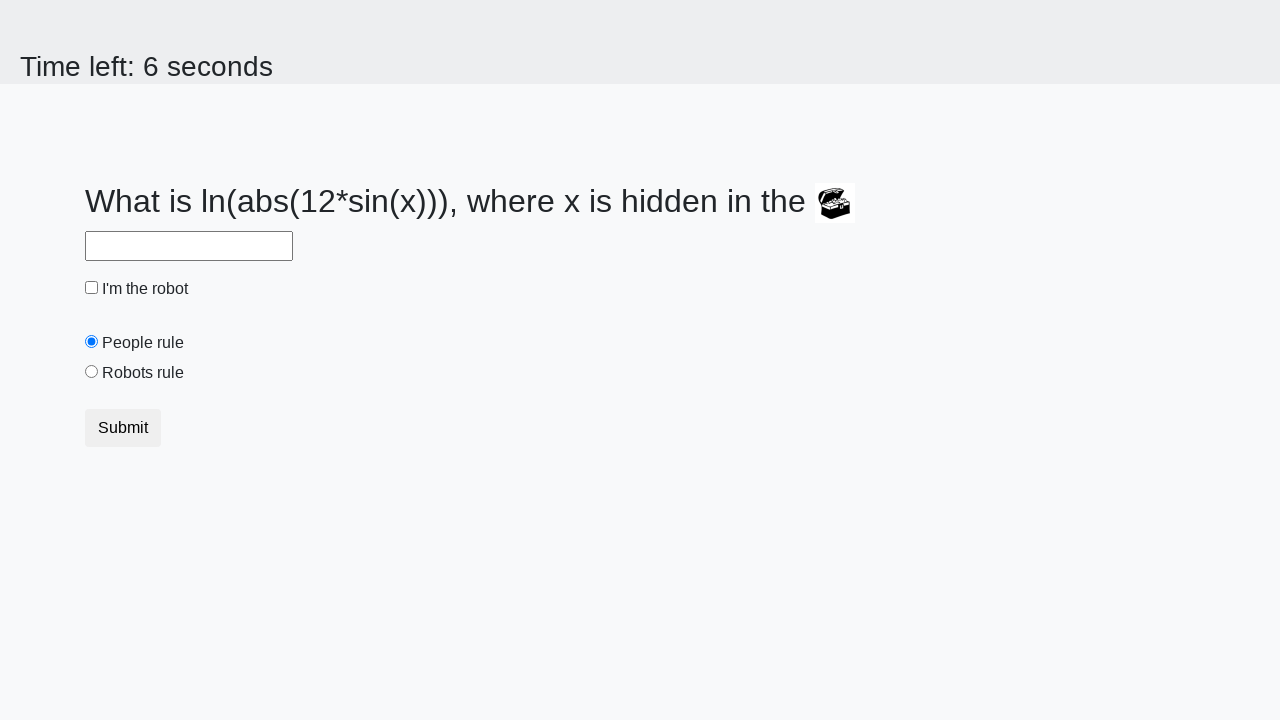

Calculated result: log(abs(12 * sin(609))) = 1.6907716207047523
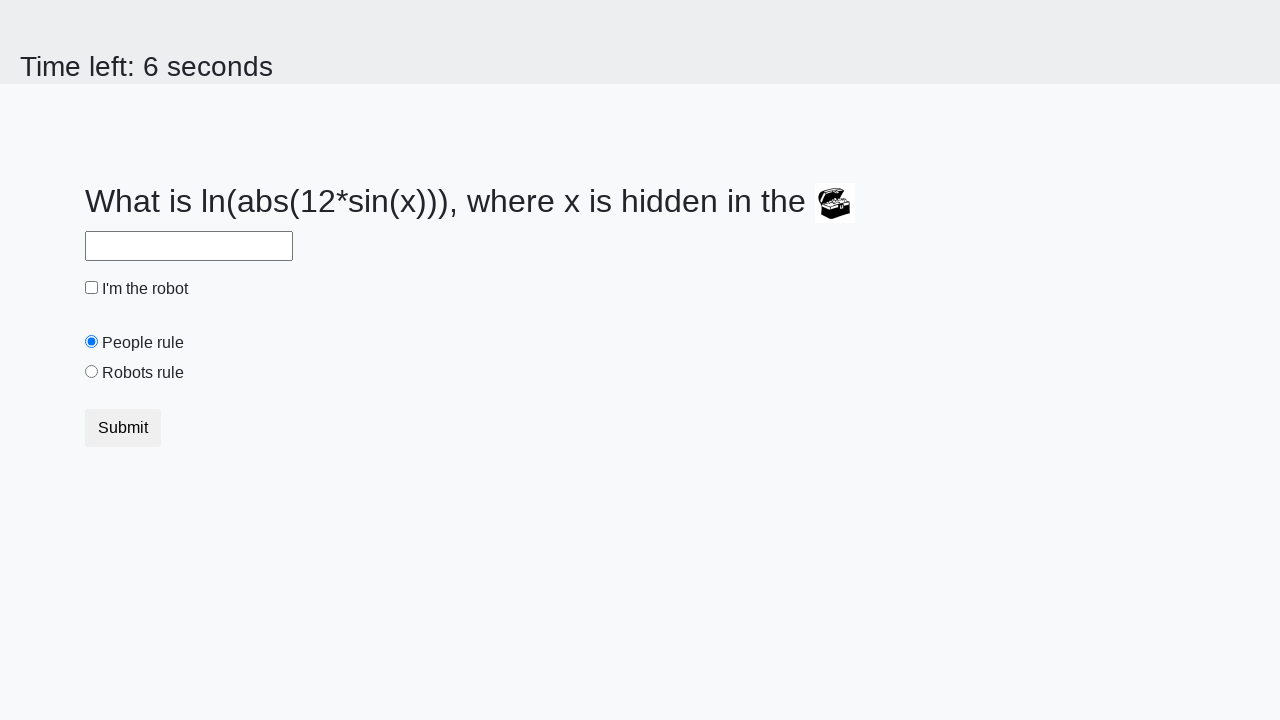

Filled answer field with calculated value on #answer
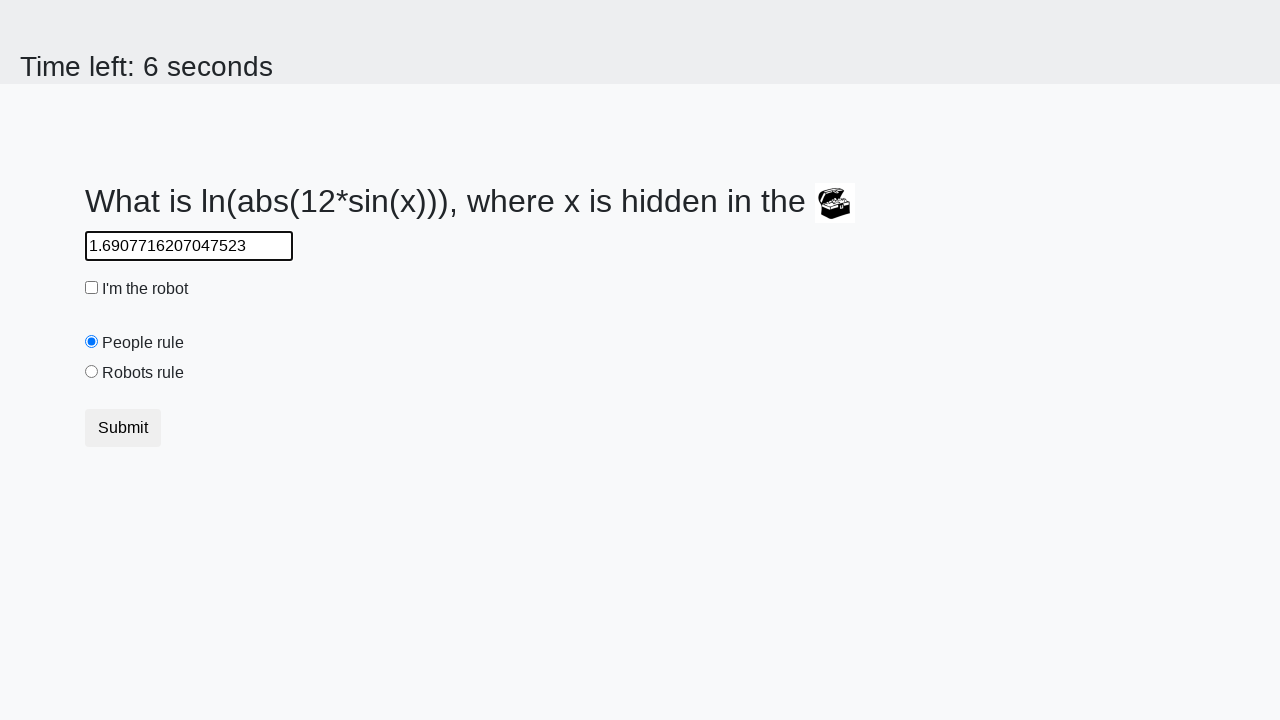

Clicked robot checkbox at (92, 288) on #robotCheckbox
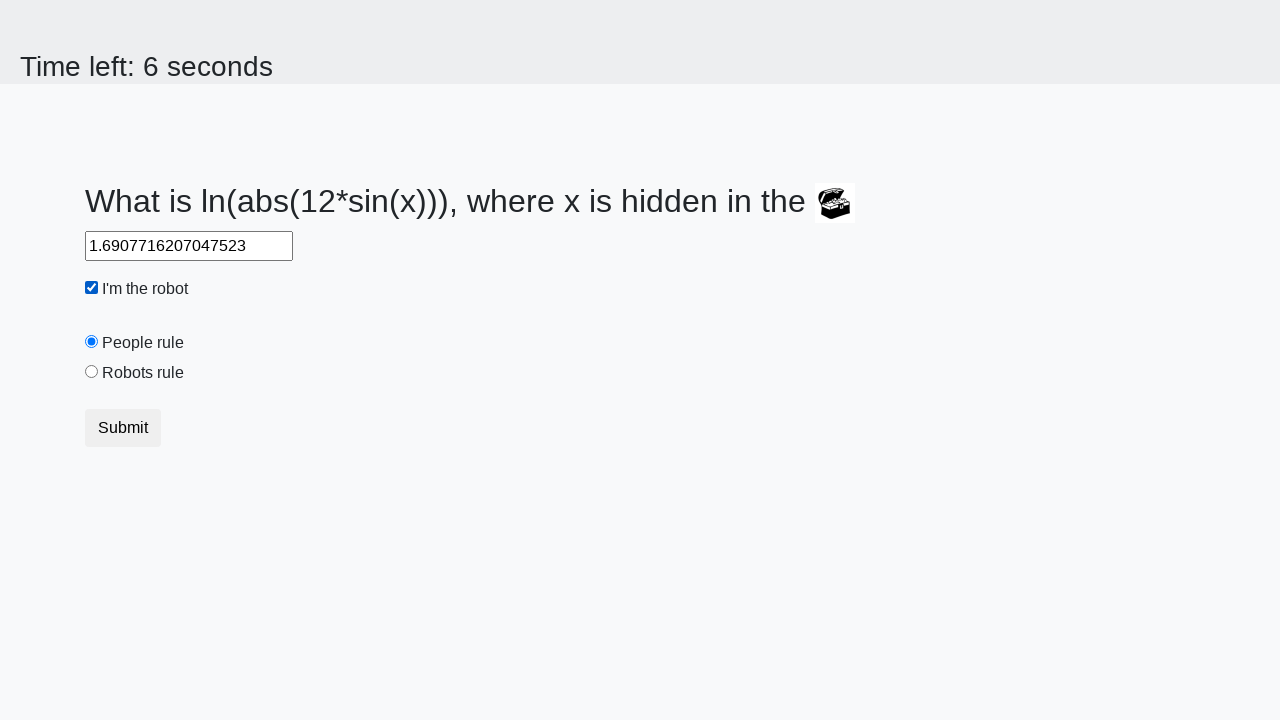

Selected robots rule radio button at (92, 372) on #robotsRule
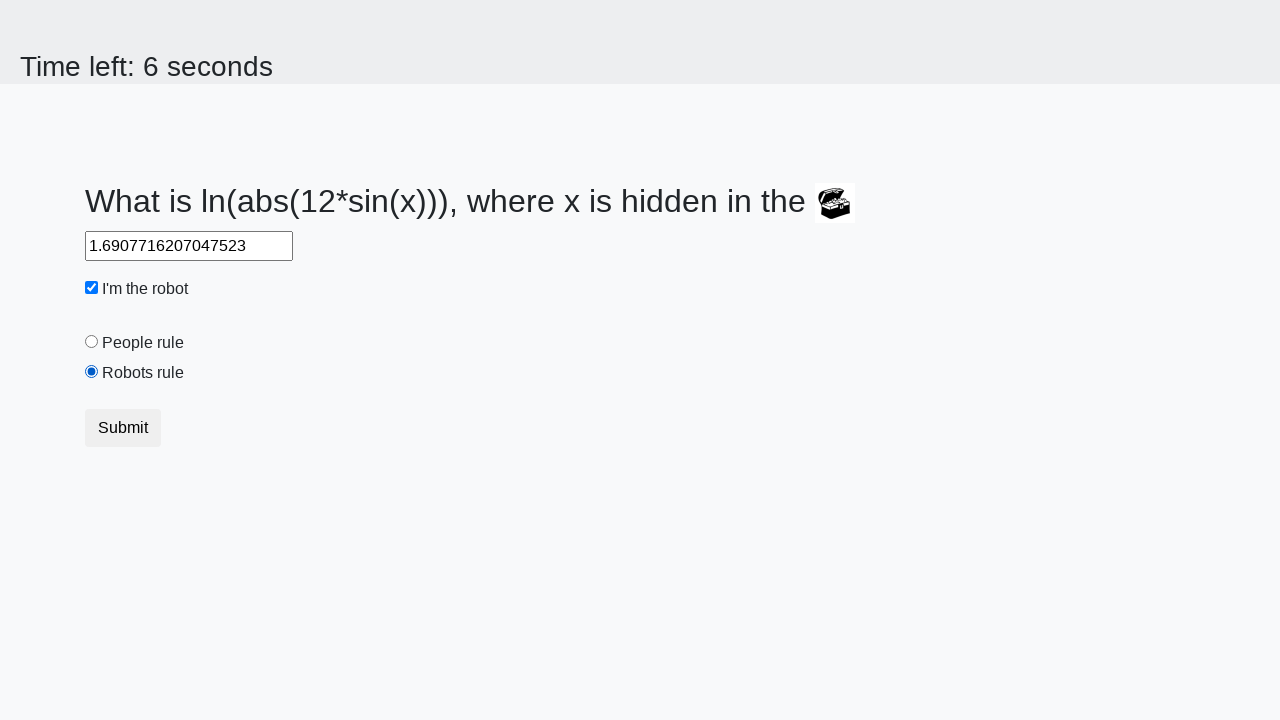

Clicked submit button to complete form submission at (123, 428) on button[type='submit']
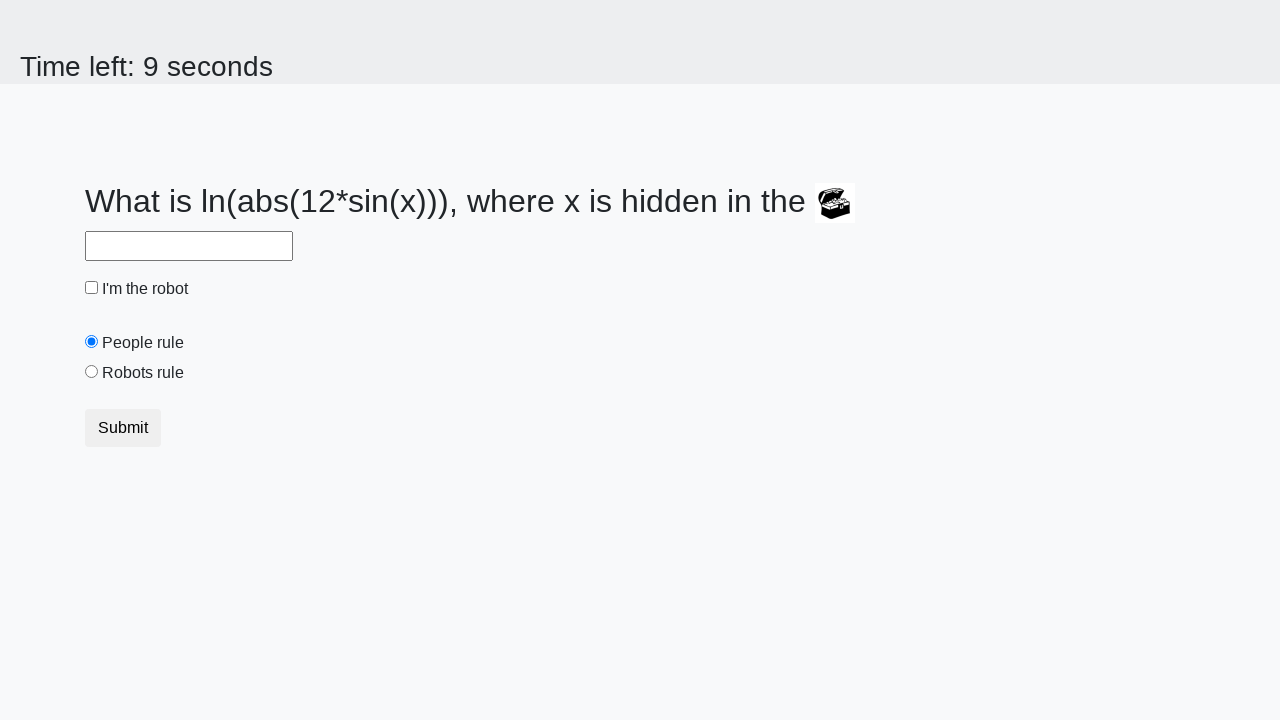

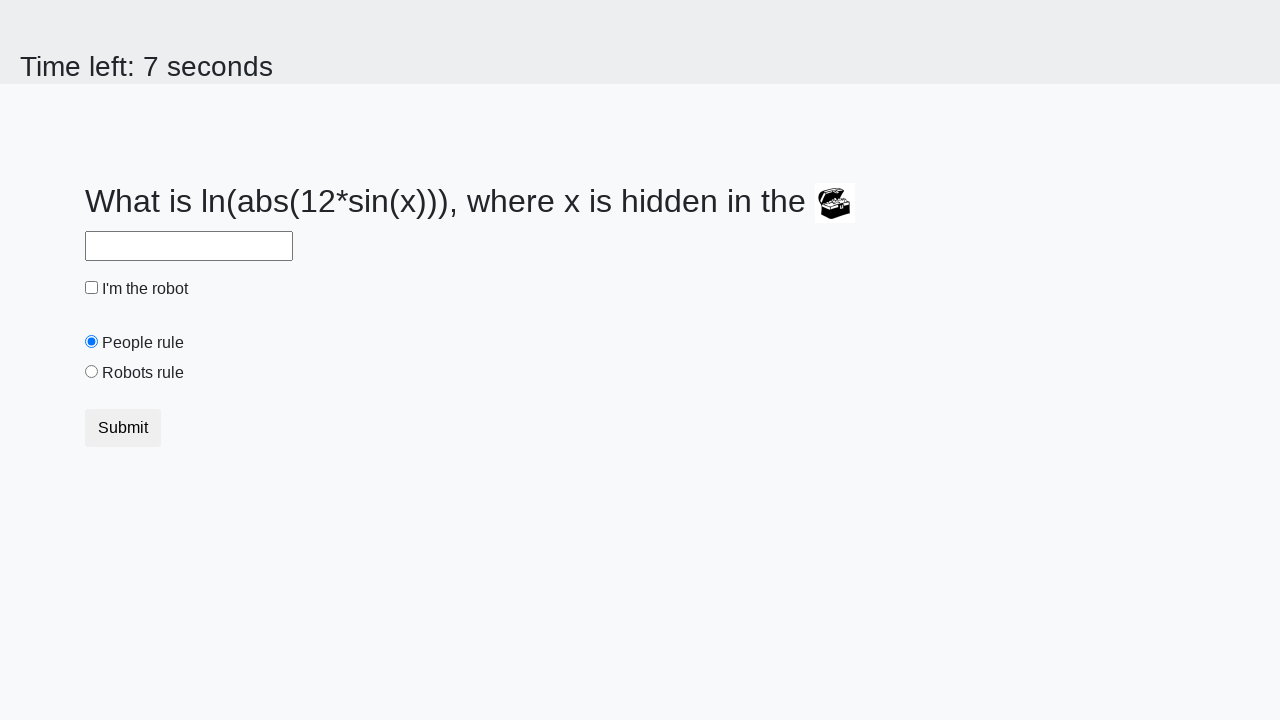